Tests a welcome screen by entering a user name and verifying the greeting message displayed

Starting URL: https://lm.skillbox.cc/qa_tester/module01/

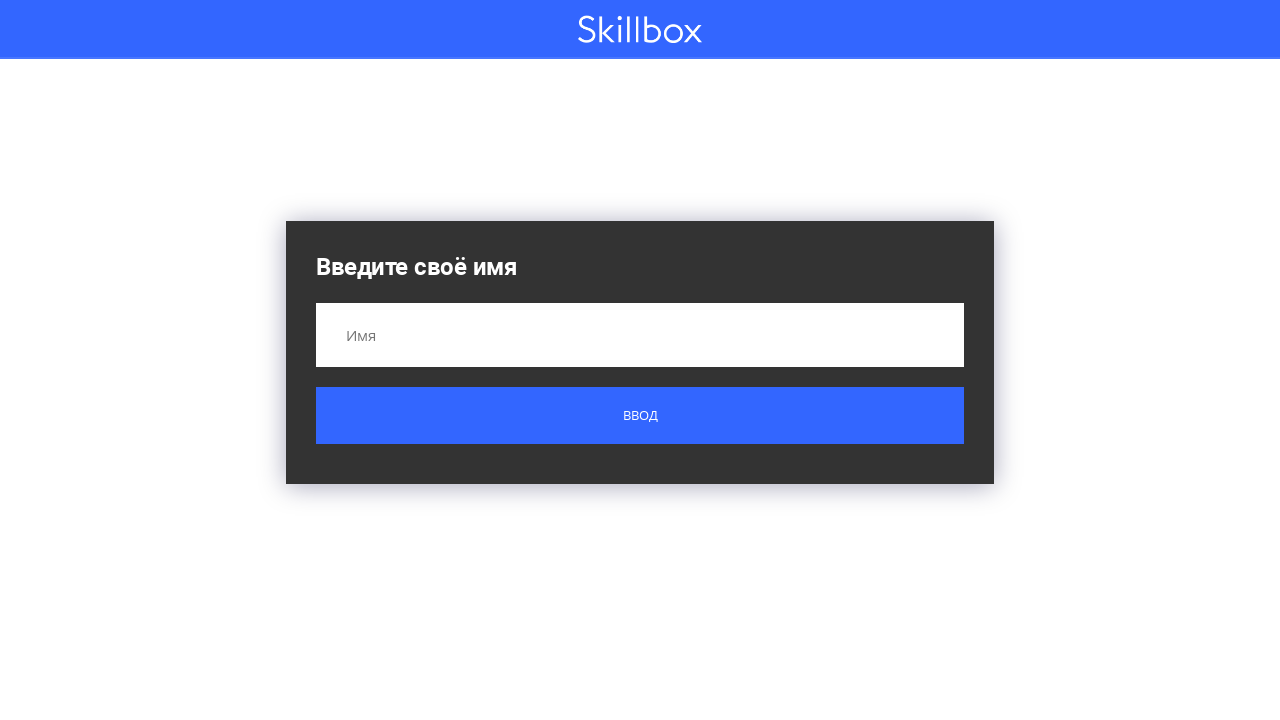

Entered user name 'Вася' in the name field on input[name='name']
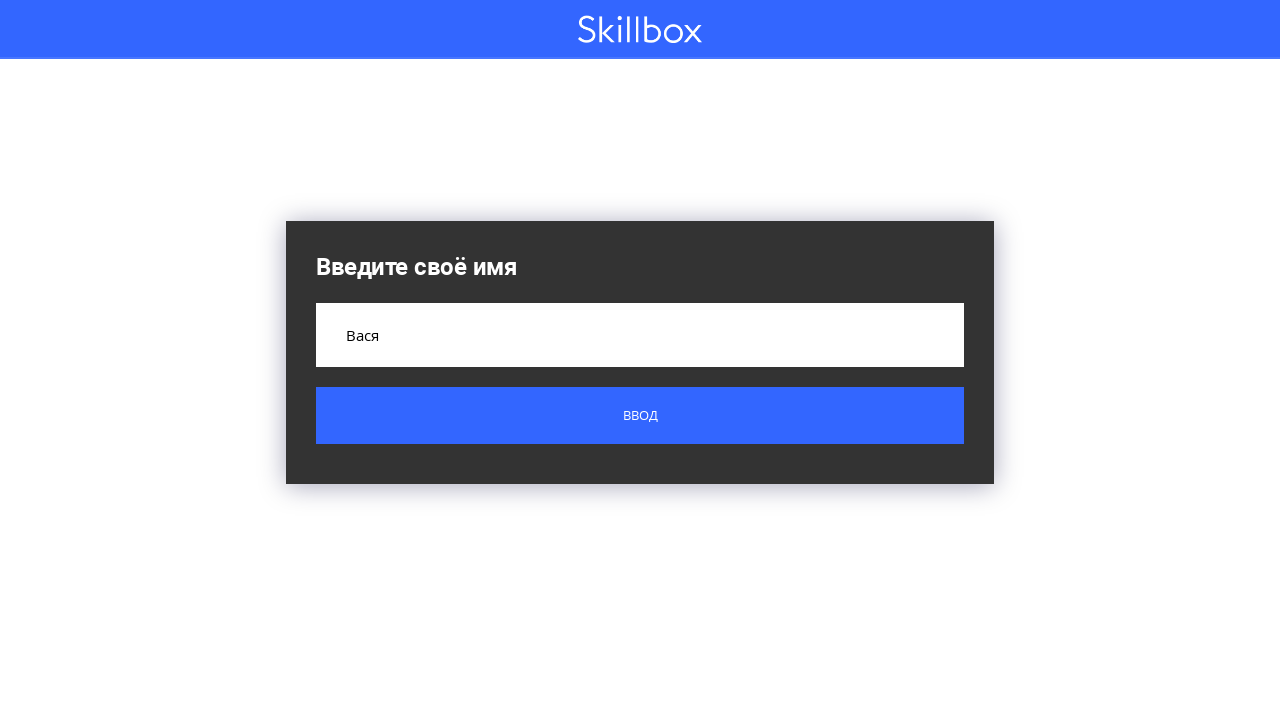

Clicked the submit button at (640, 416) on .button
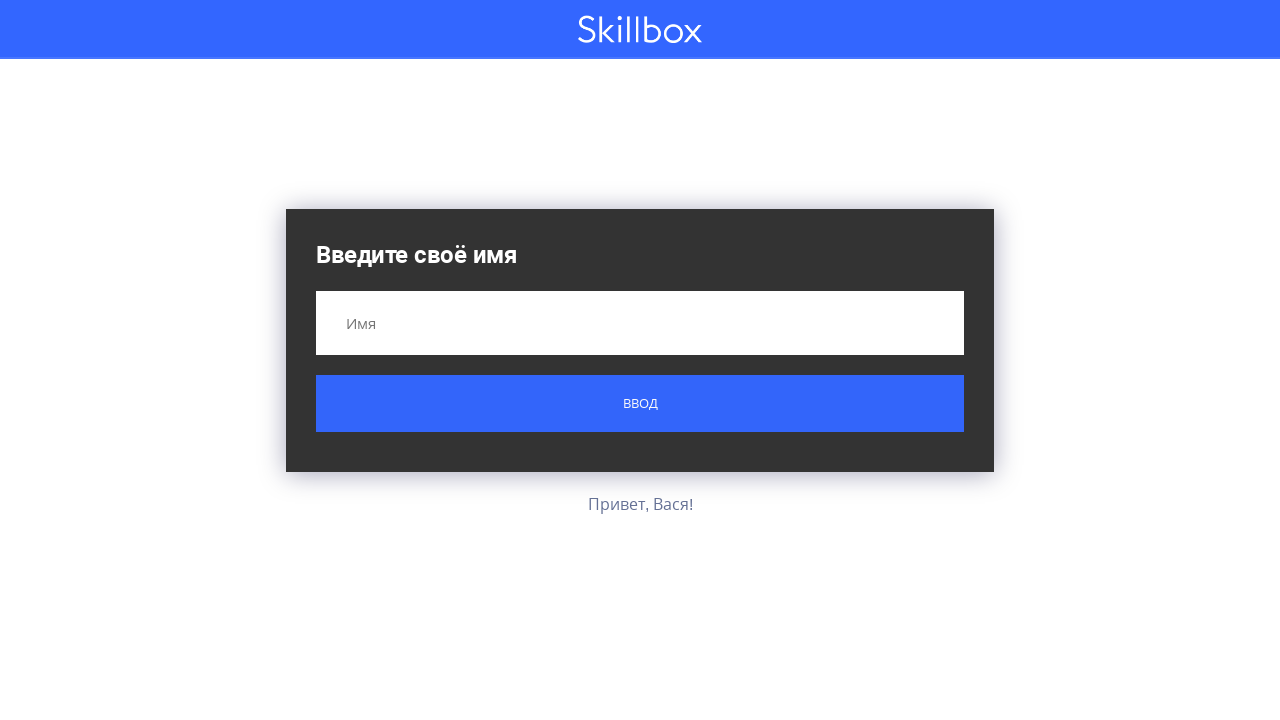

Welcome message appeared on the screen
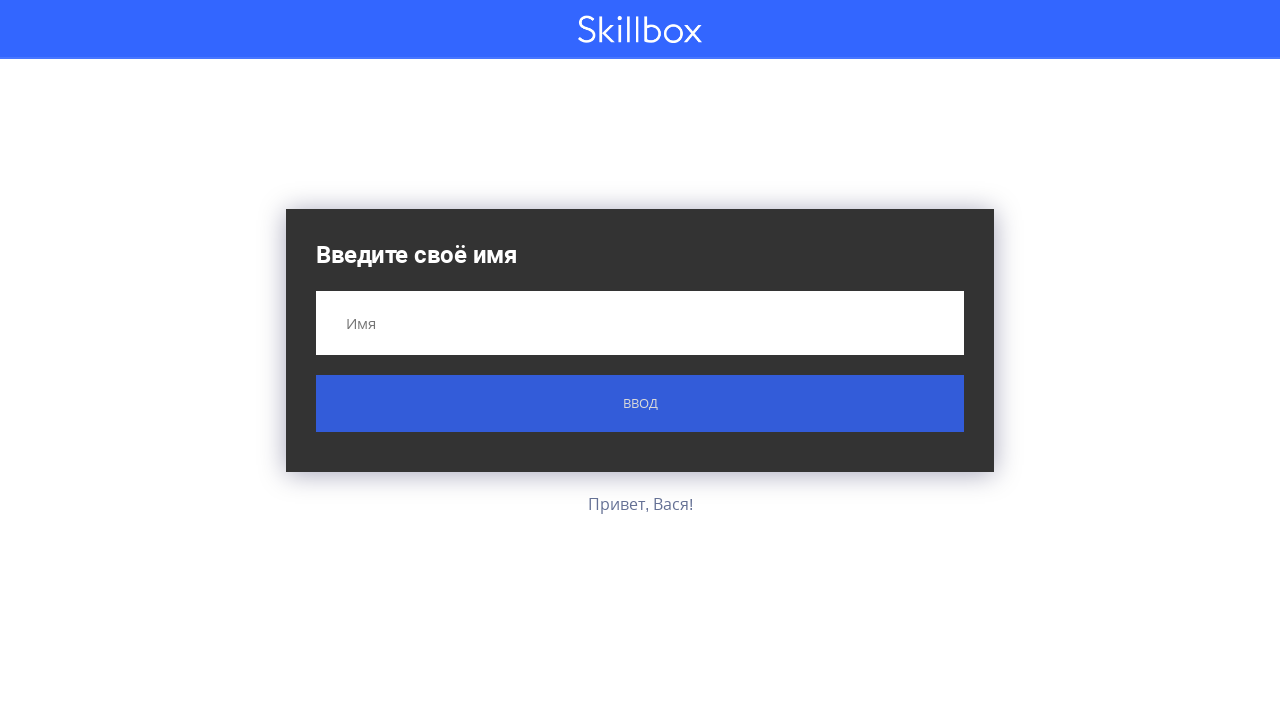

Retrieved welcome message text
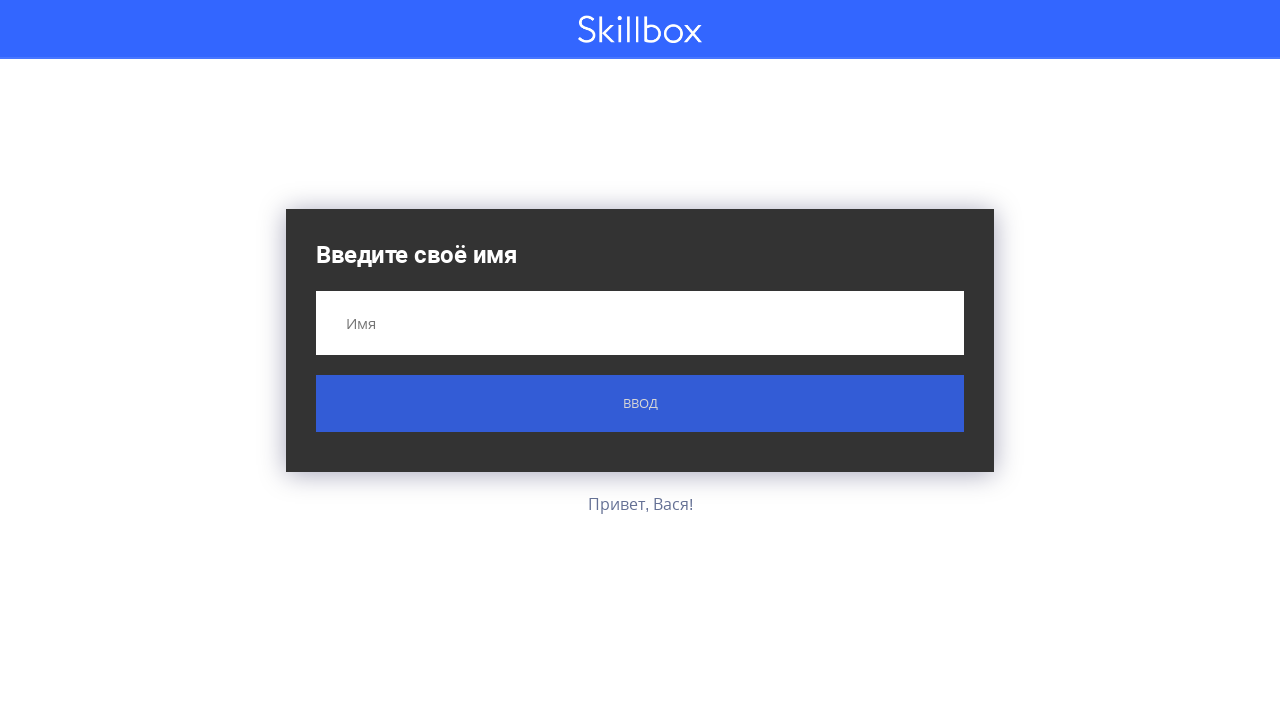

Verified greeting message displays 'Привет, Вася!'
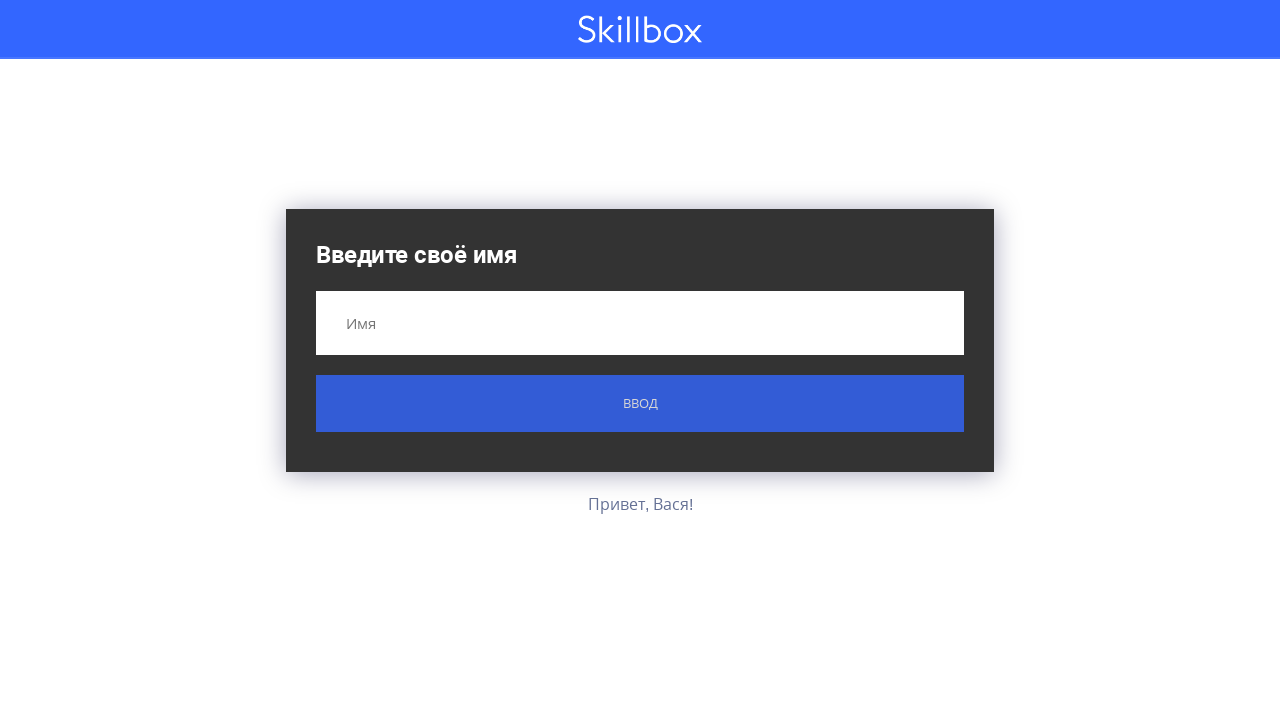

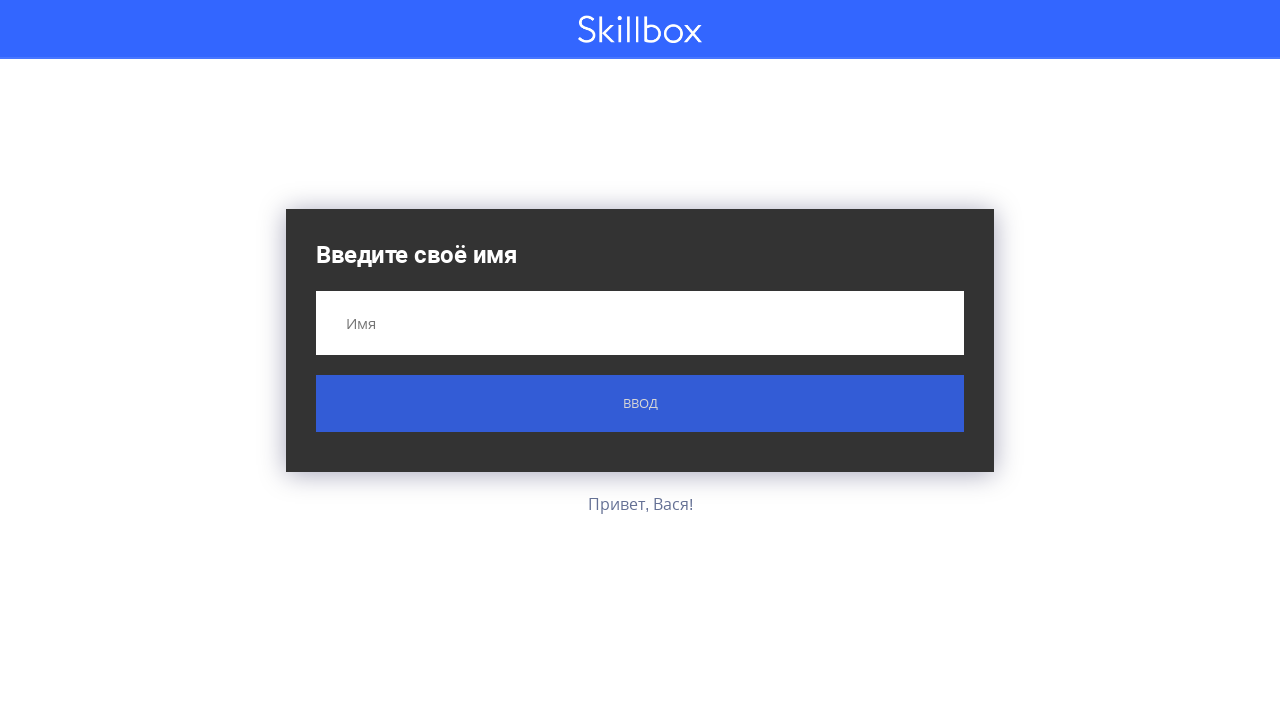